Tests the car filter functionality on auto.am by selecting a car make and model from dropdown menus

Starting URL: https://www.auto.am/

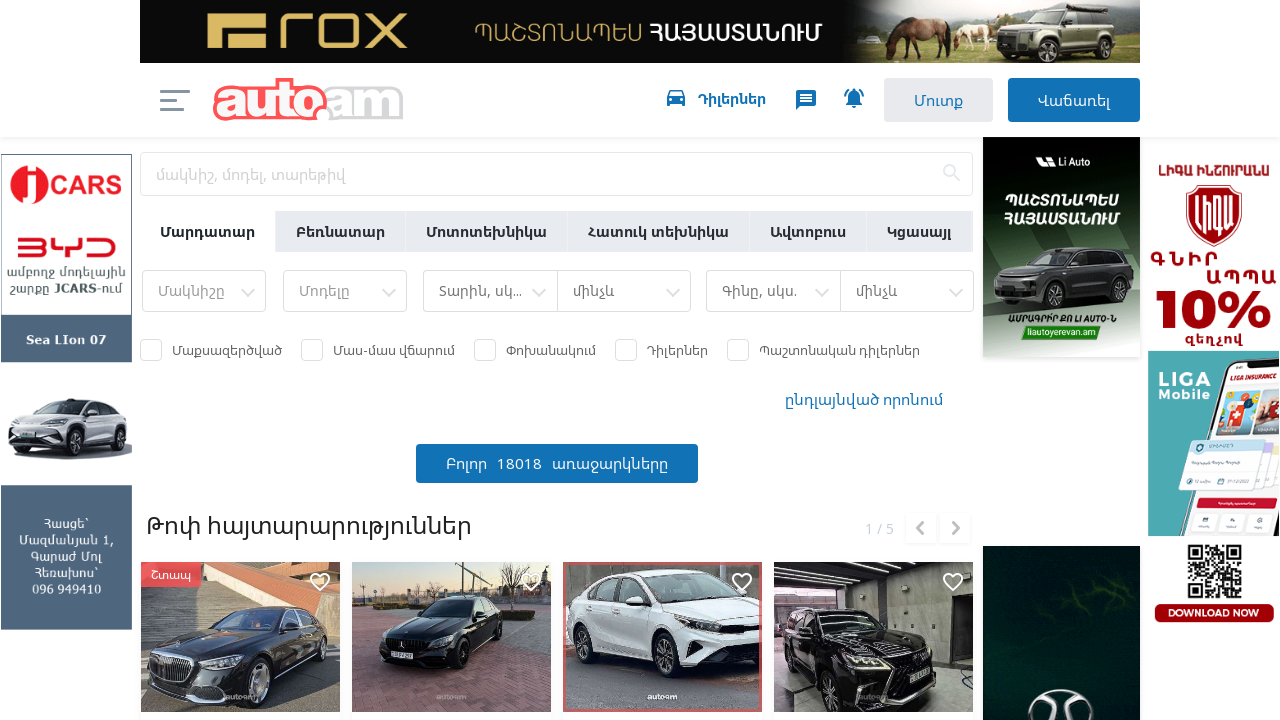

Make filter label became visible
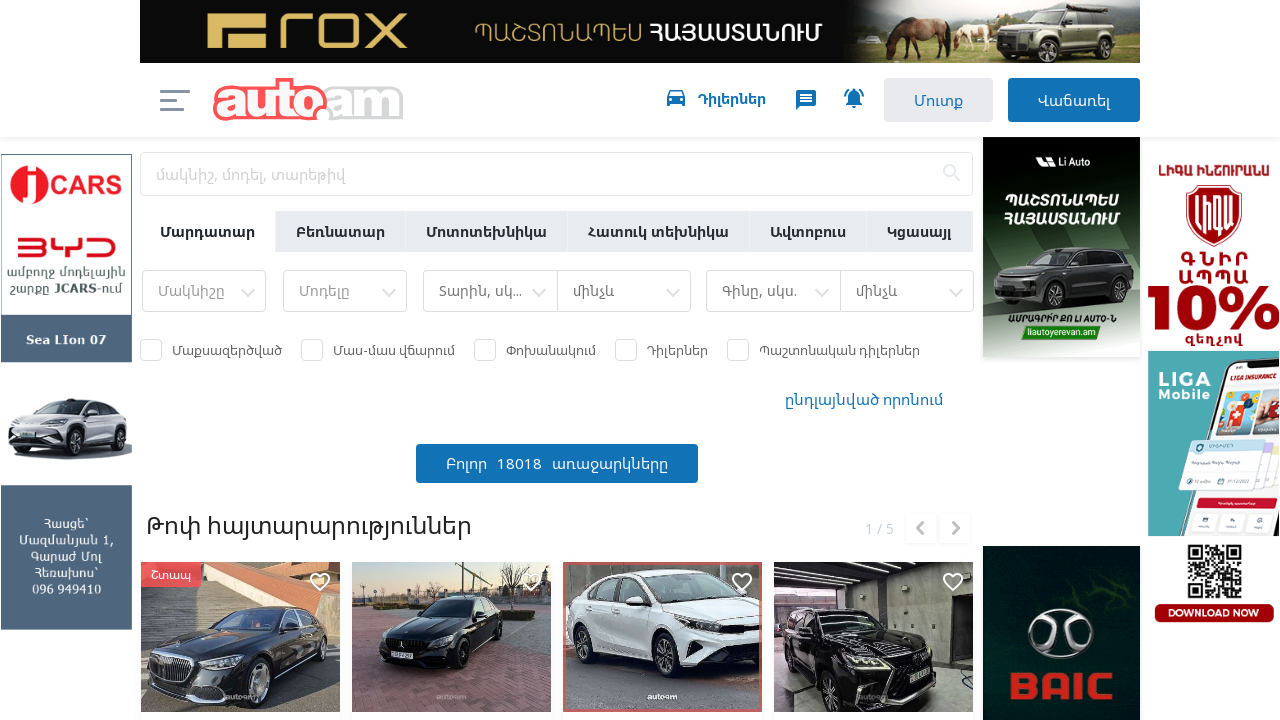

Selected car make from dropdown (value: 386) on #filter-make
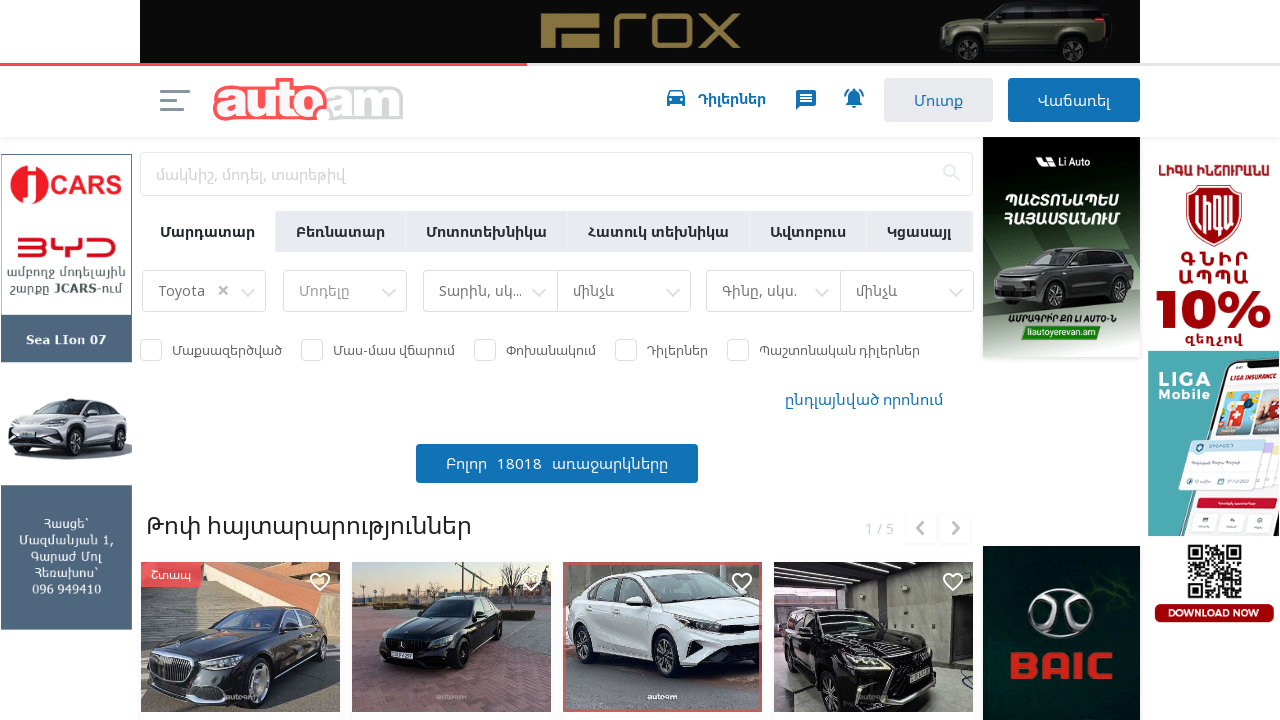

Model dropdown selector became available
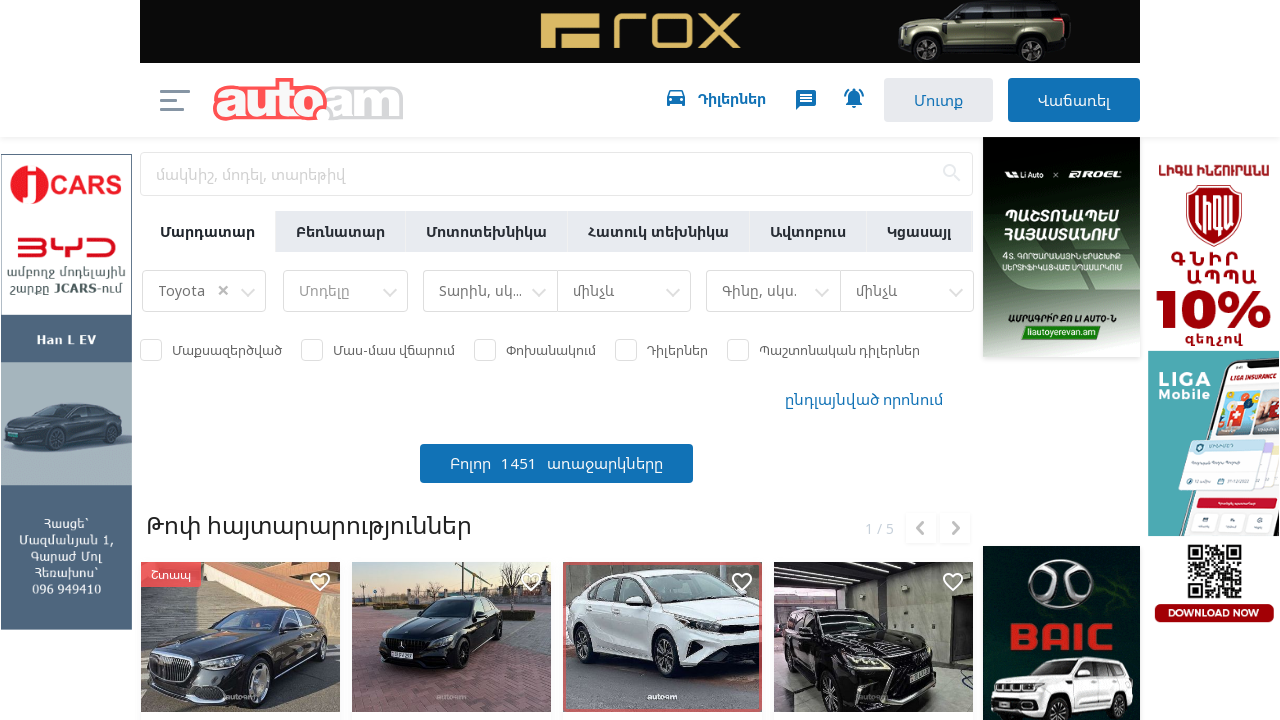

Selected car model from dropdown (value: 2517) on #v-model
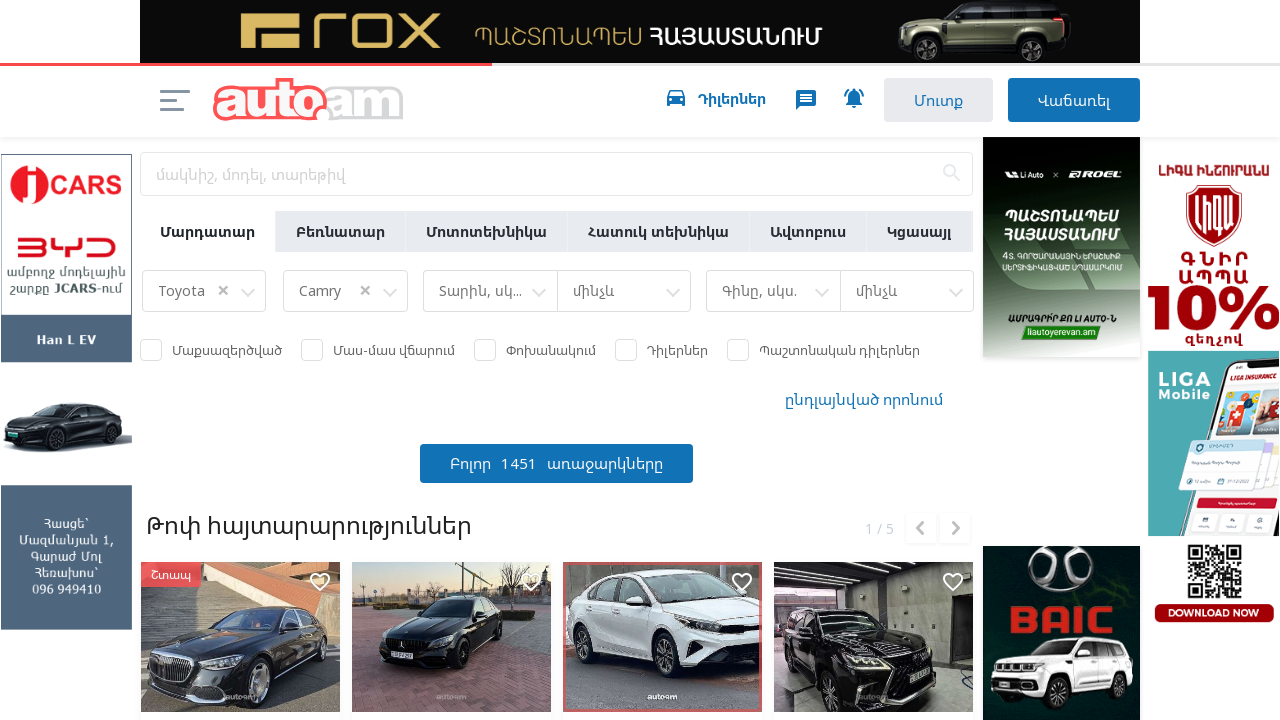

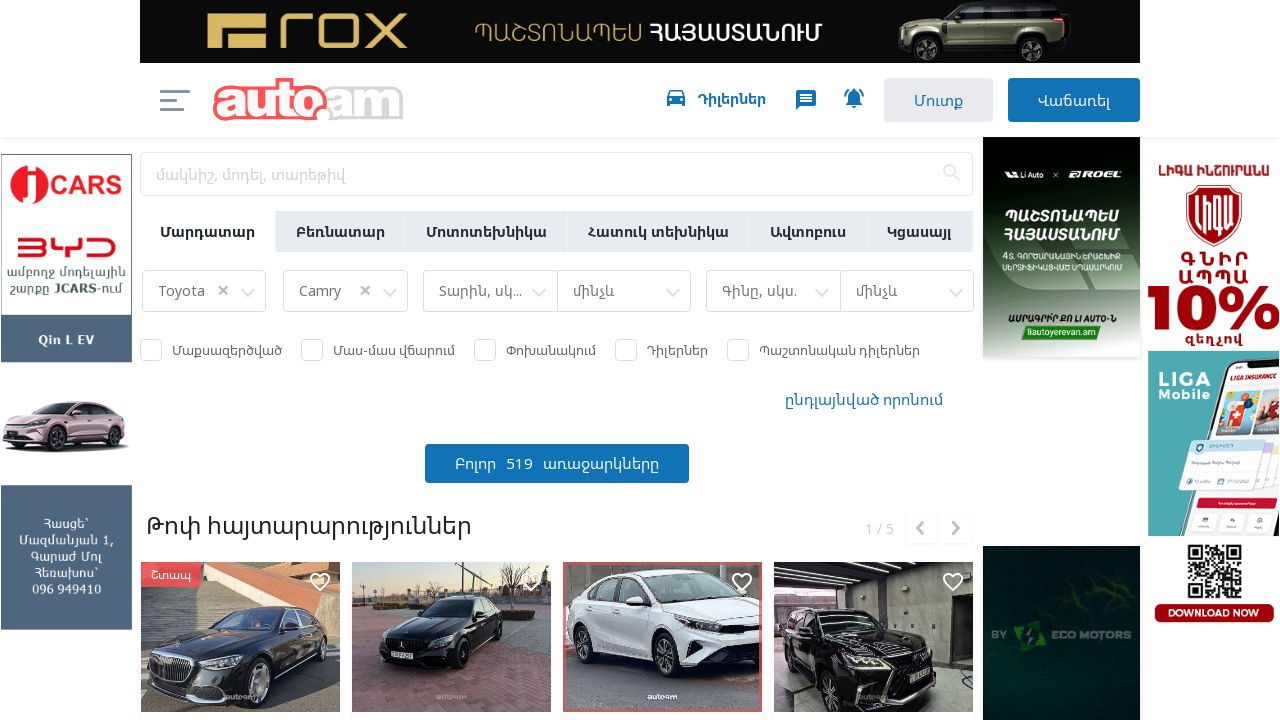